Tests an e-commerce shopping flow by searching for "berry" products, adding them to cart, proceeding to checkout, applying a promo code, and validating that the discounted total is less than the original and that line item totals sum correctly.

Starting URL: https://rahulshettyacademy.com/seleniumPractise/#/

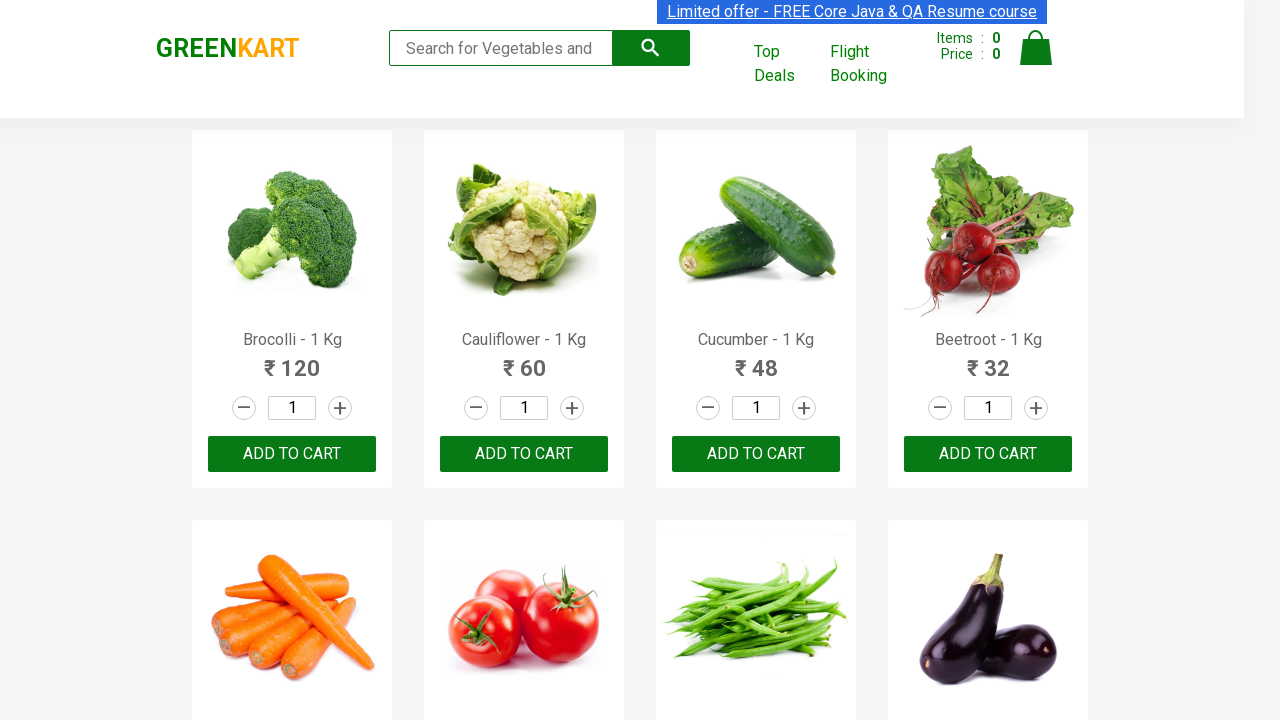

Filled search field with 'berry' on input.search-keyword
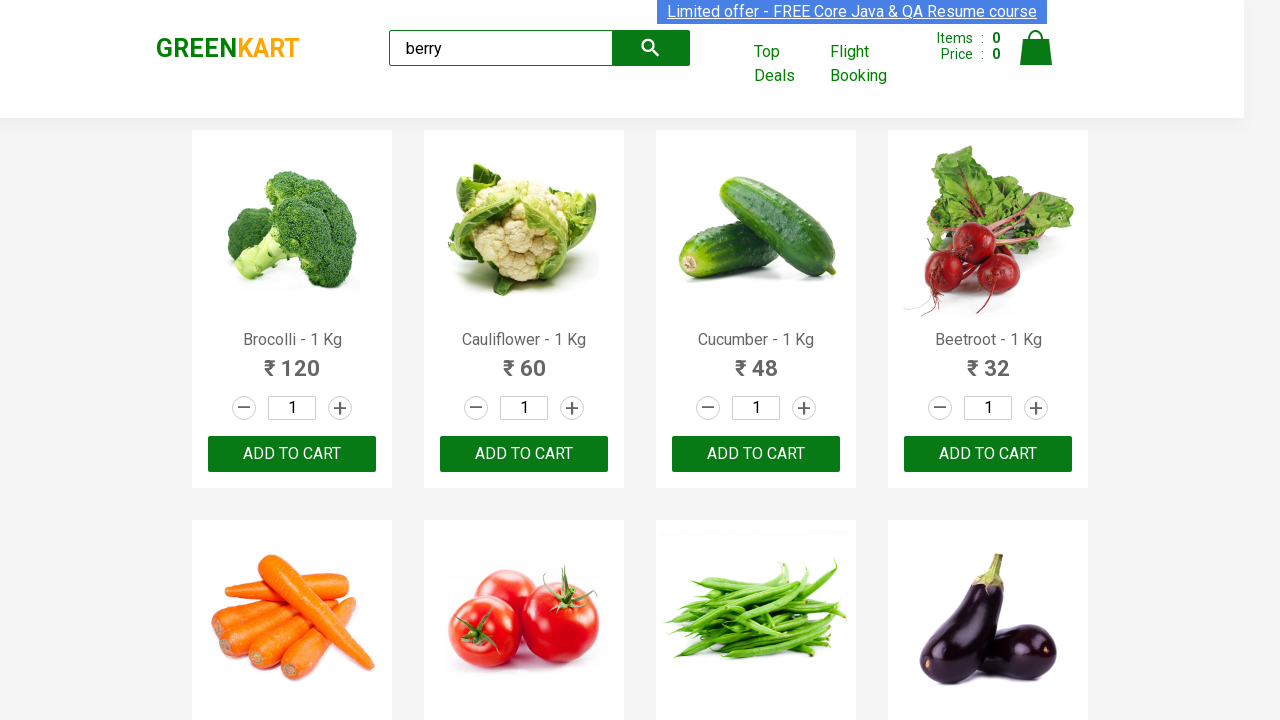

Waited 4 seconds for products to be filtered
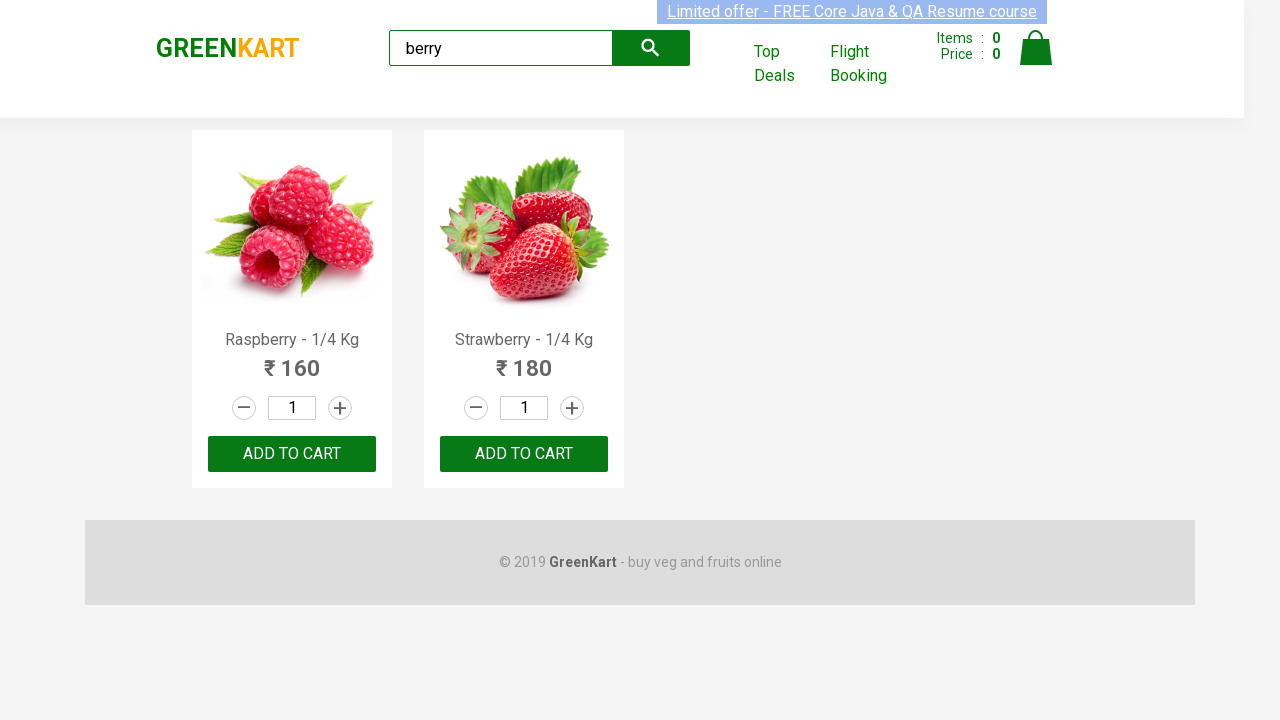

Verified that 2 berry products are displayed
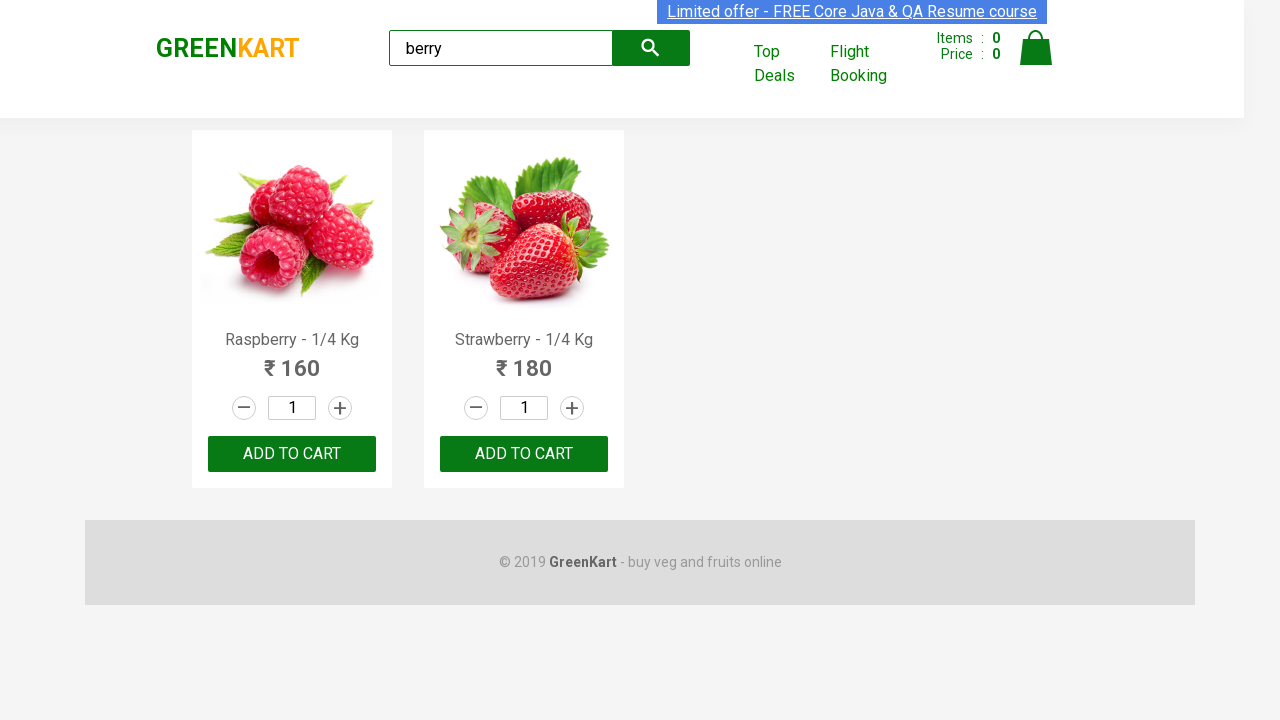

Clicked 'Add to Cart' button for product 1 at (292, 454) on xpath=//div[@class='product-action']/button >> nth=0
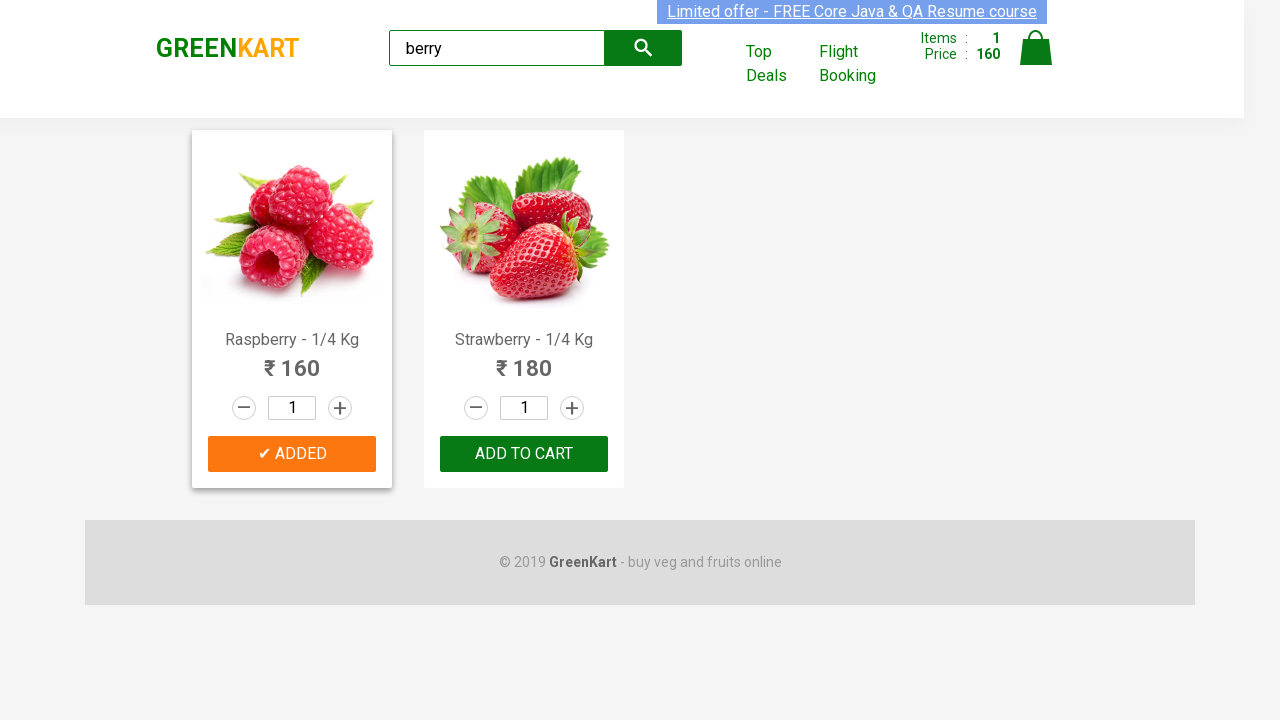

Clicked 'Add to Cart' button for product 2 at (524, 454) on xpath=//div[@class='product-action']/button >> nth=1
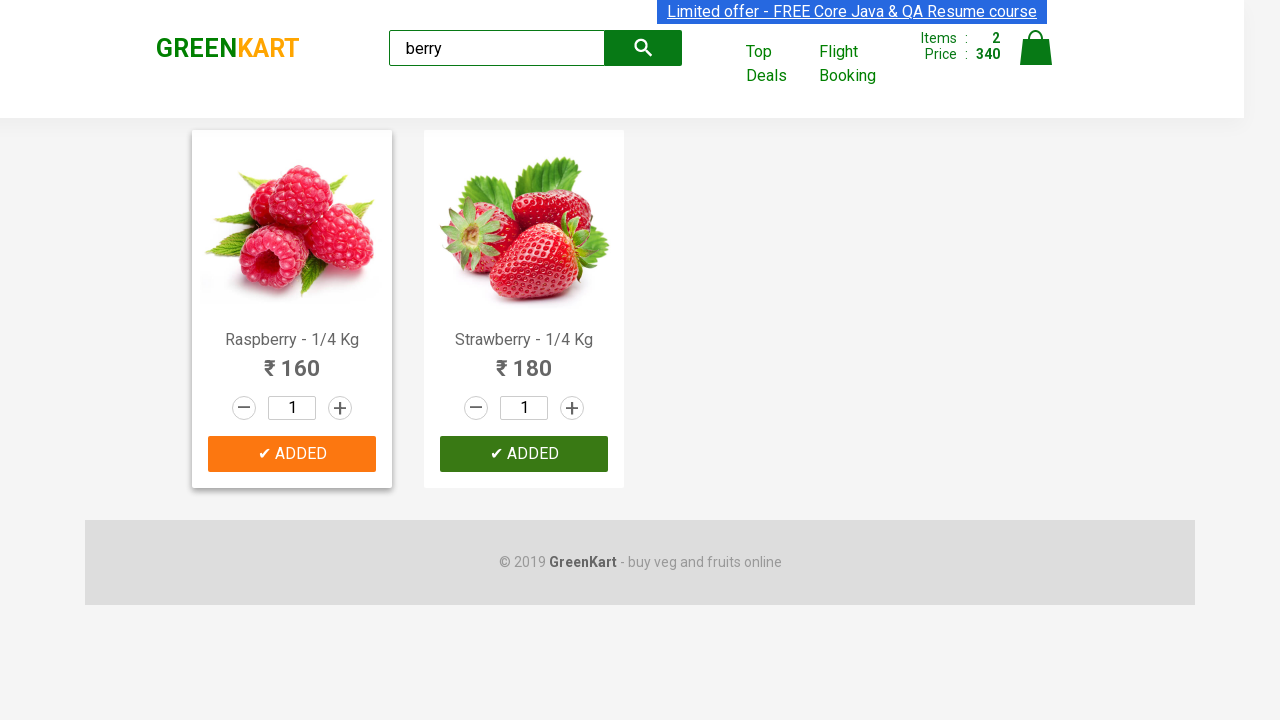

Clicked cart icon to open shopping cart at (1036, 48) on img[alt='Cart']
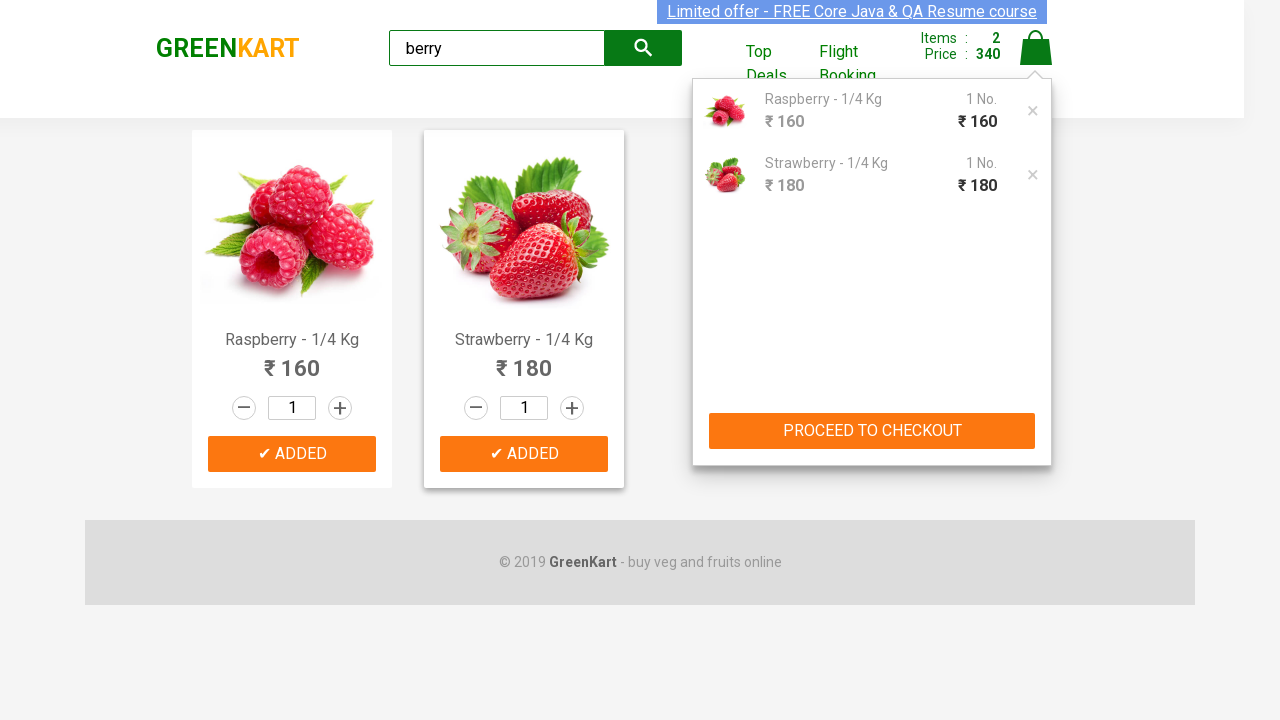

Clicked 'PROCEED TO CHECKOUT' button at (872, 431) on xpath=//button[text()='PROCEED TO CHECKOUT']
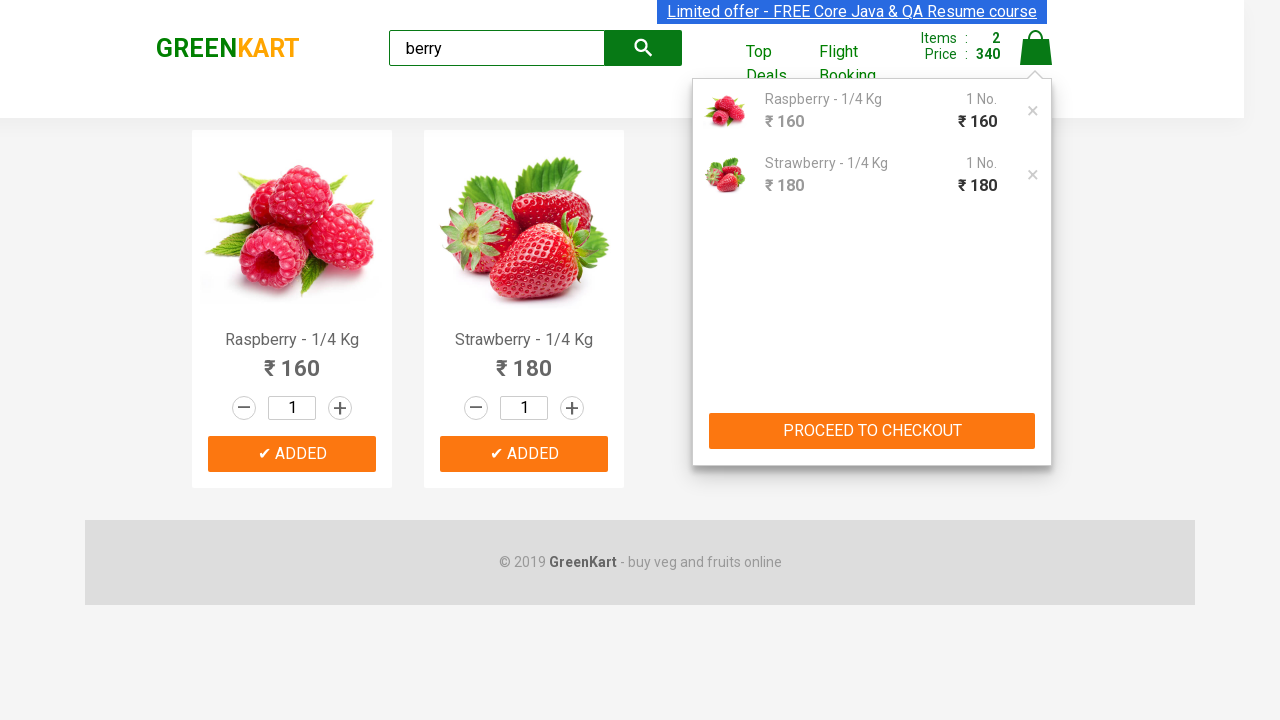

Checkout page loaded with promo code field visible
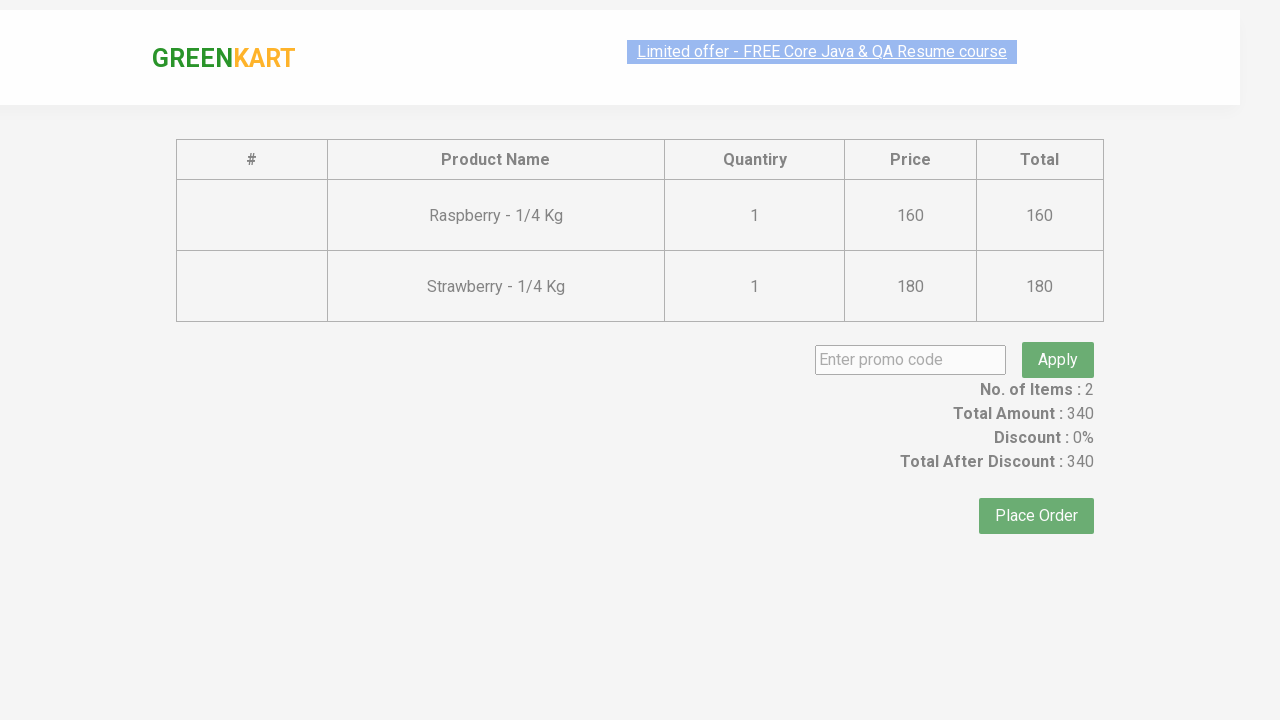

Retrieved original discount amount: 340
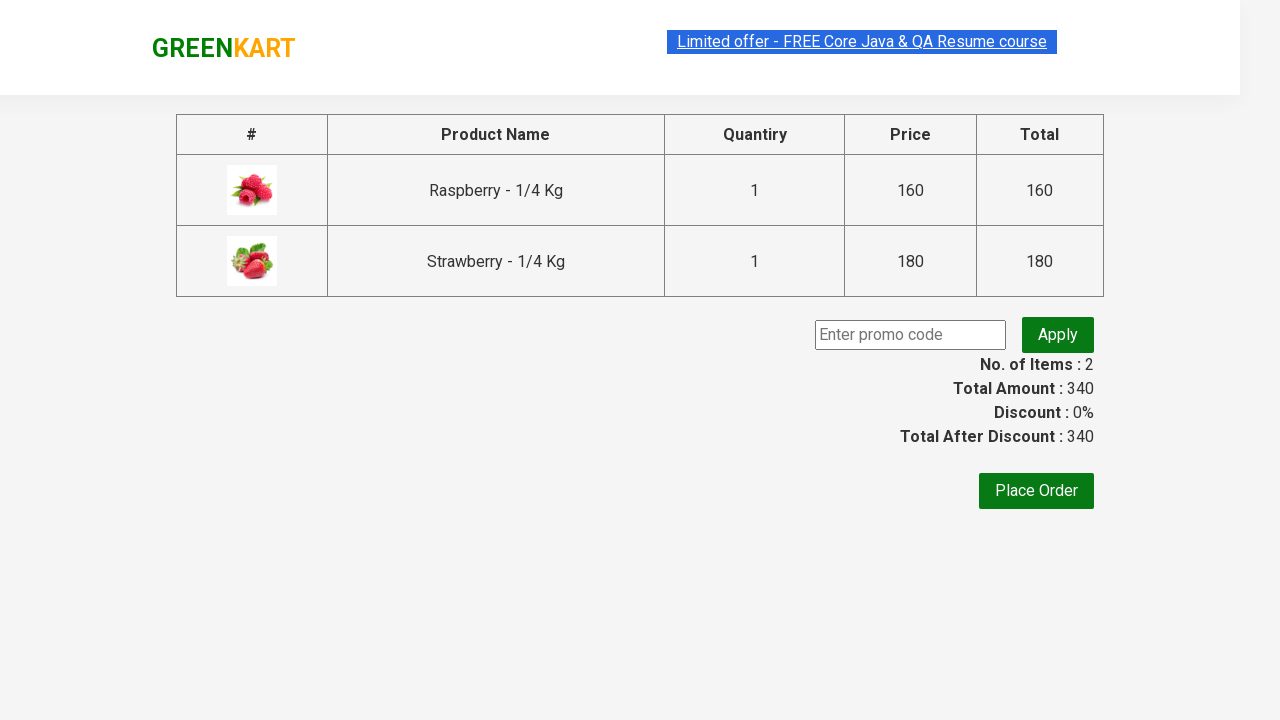

Filled promo code field with 'rahulshettyacademy' on .promoCode
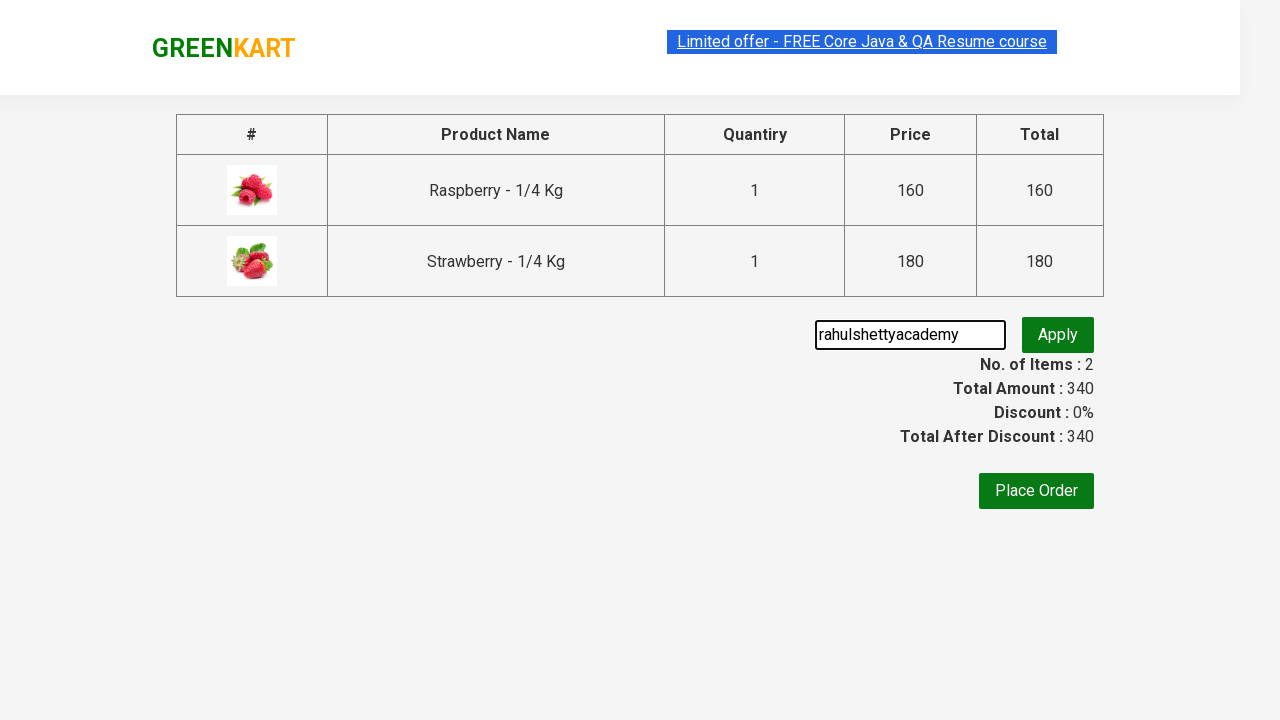

Clicked promo code apply button at (1058, 335) on .promoBtn
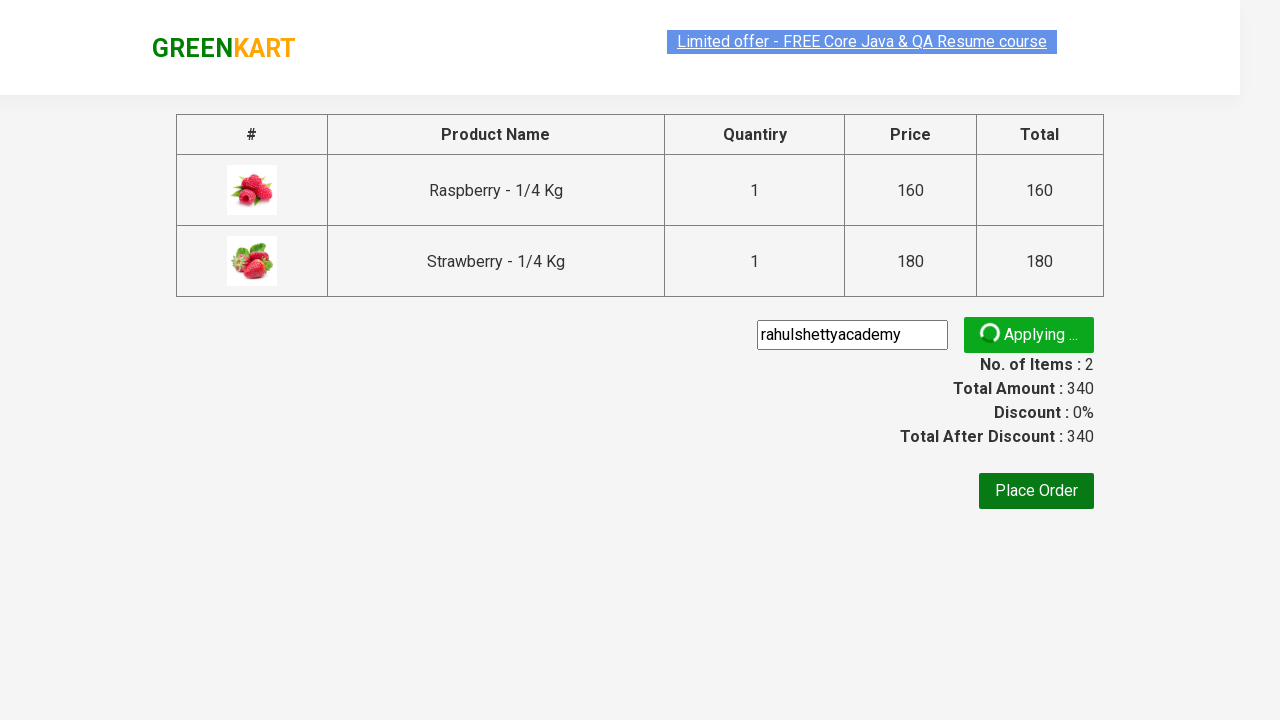

Promo code successfully applied - success message displayed
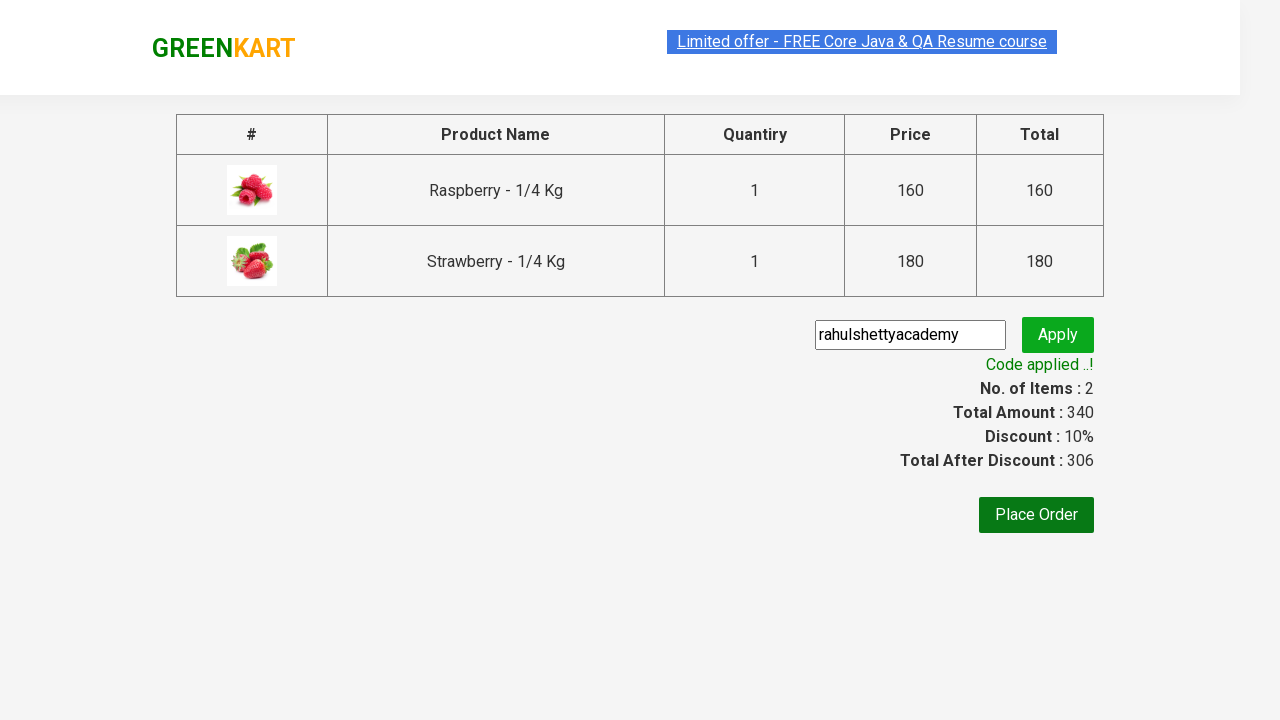

Verified discounted amount (306) is less than original (340)
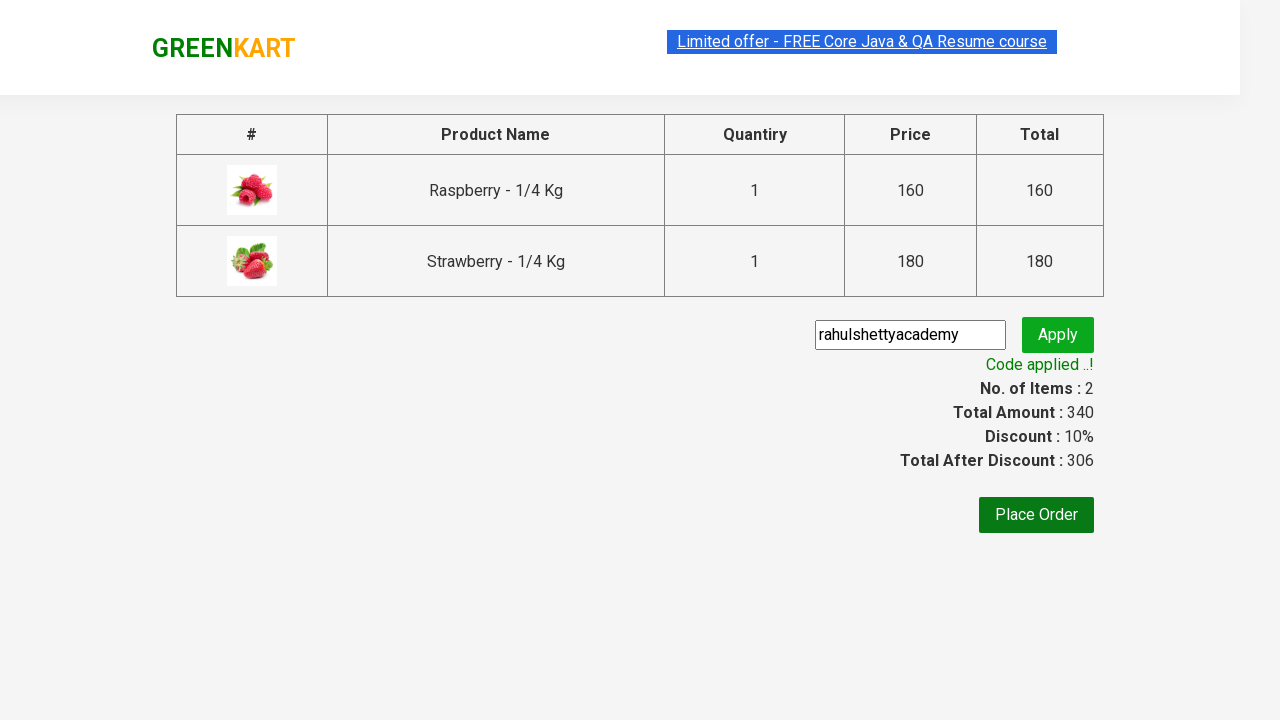

Calculated sum of 2 line item totals: 340
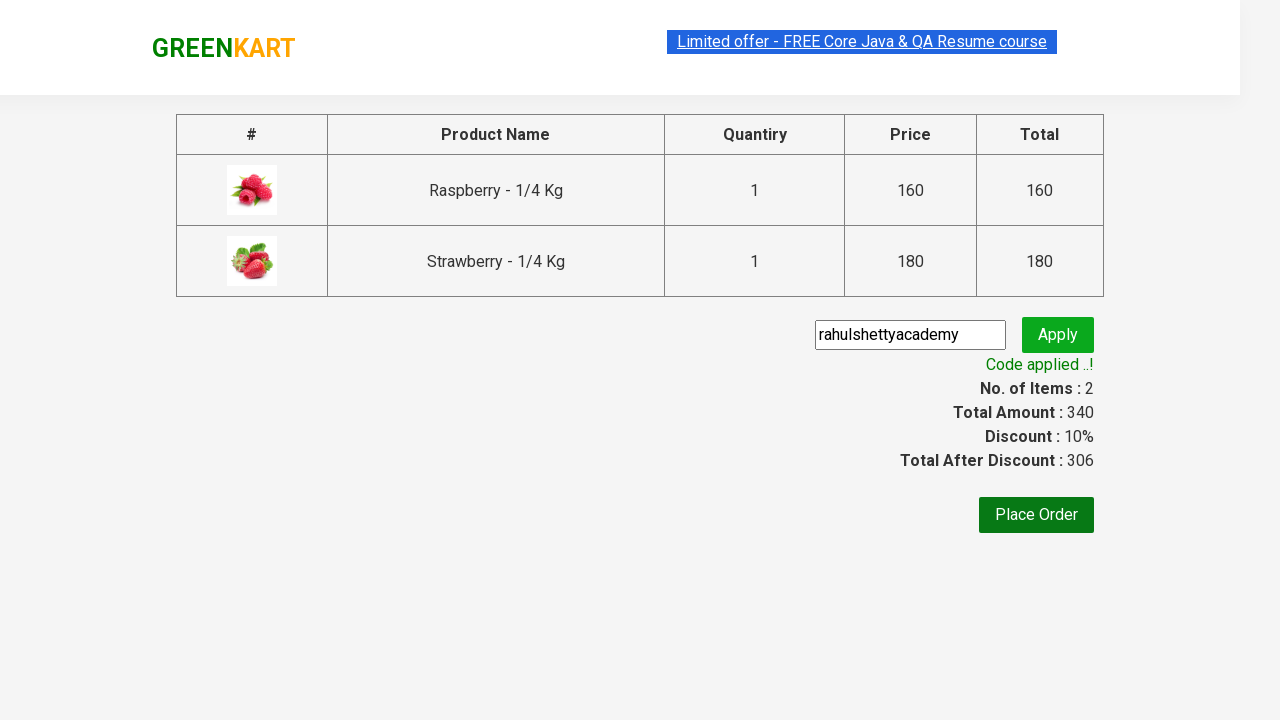

Verified line item totals sum (340) equals final total amount (340)
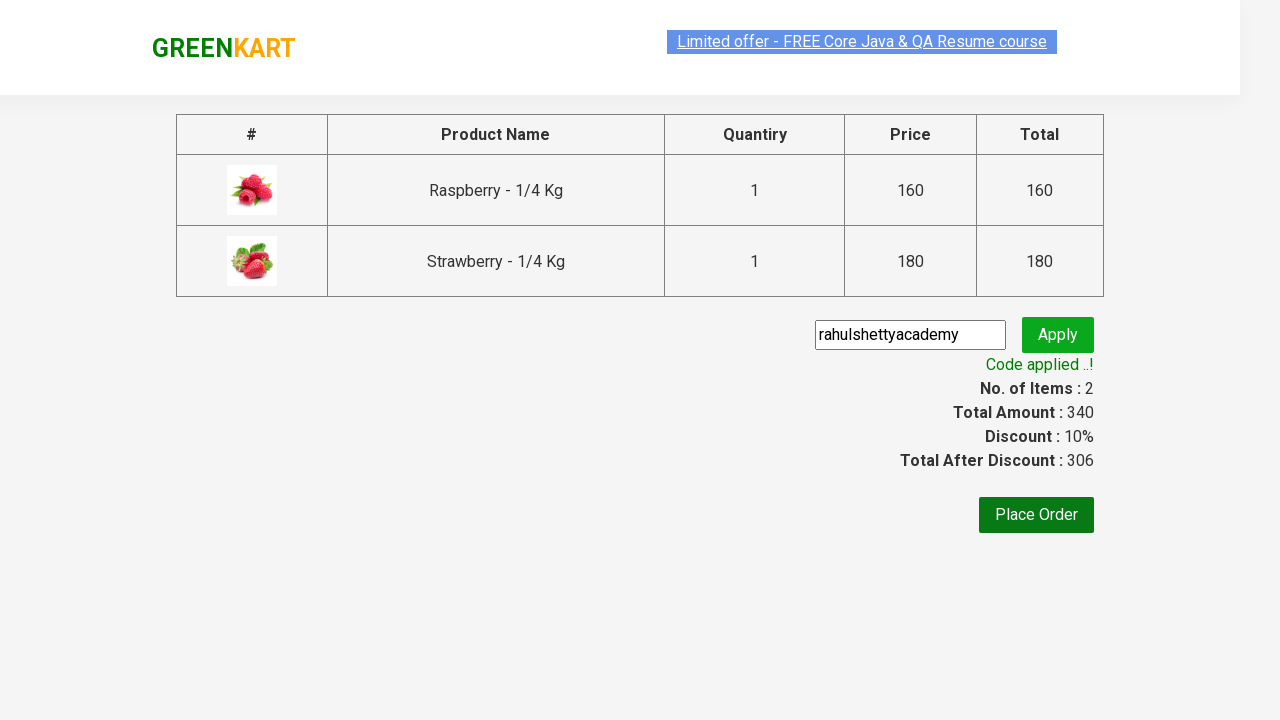

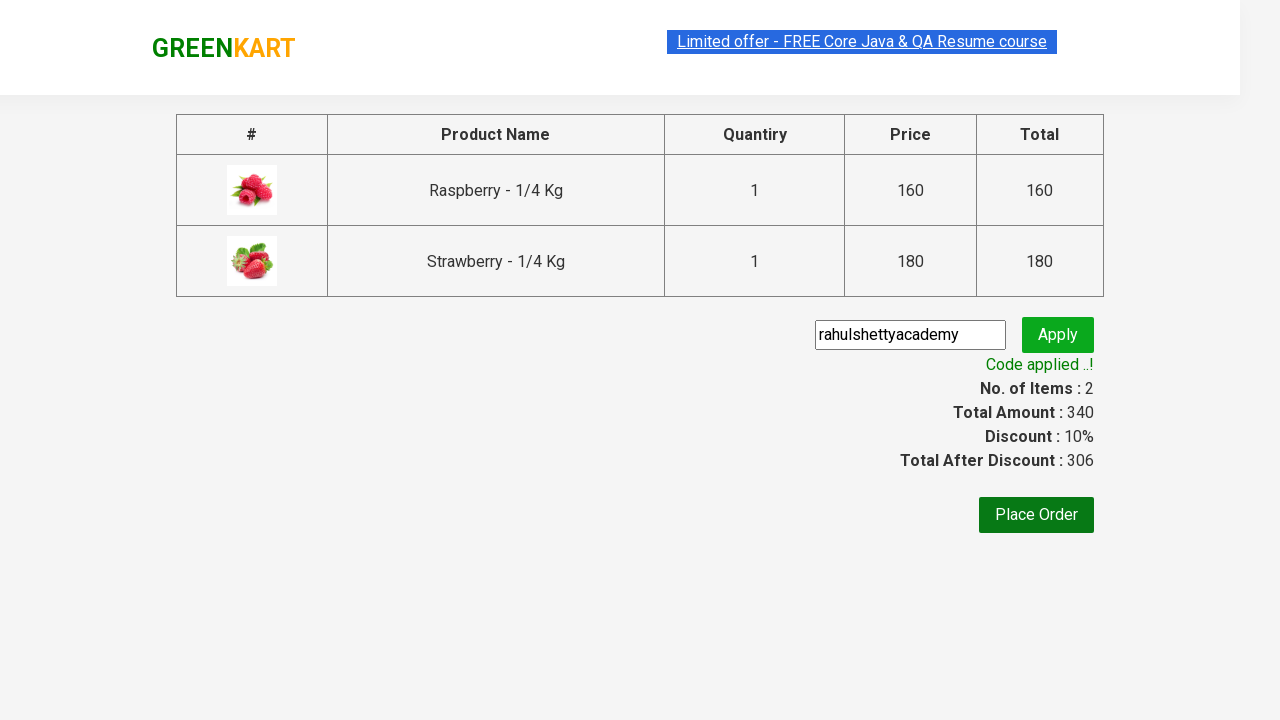